Tests clicking a button that dynamically adds an element, then verifies the element appears on the page

Starting URL: https://www.selenium.dev/selenium/web/dynamic.html

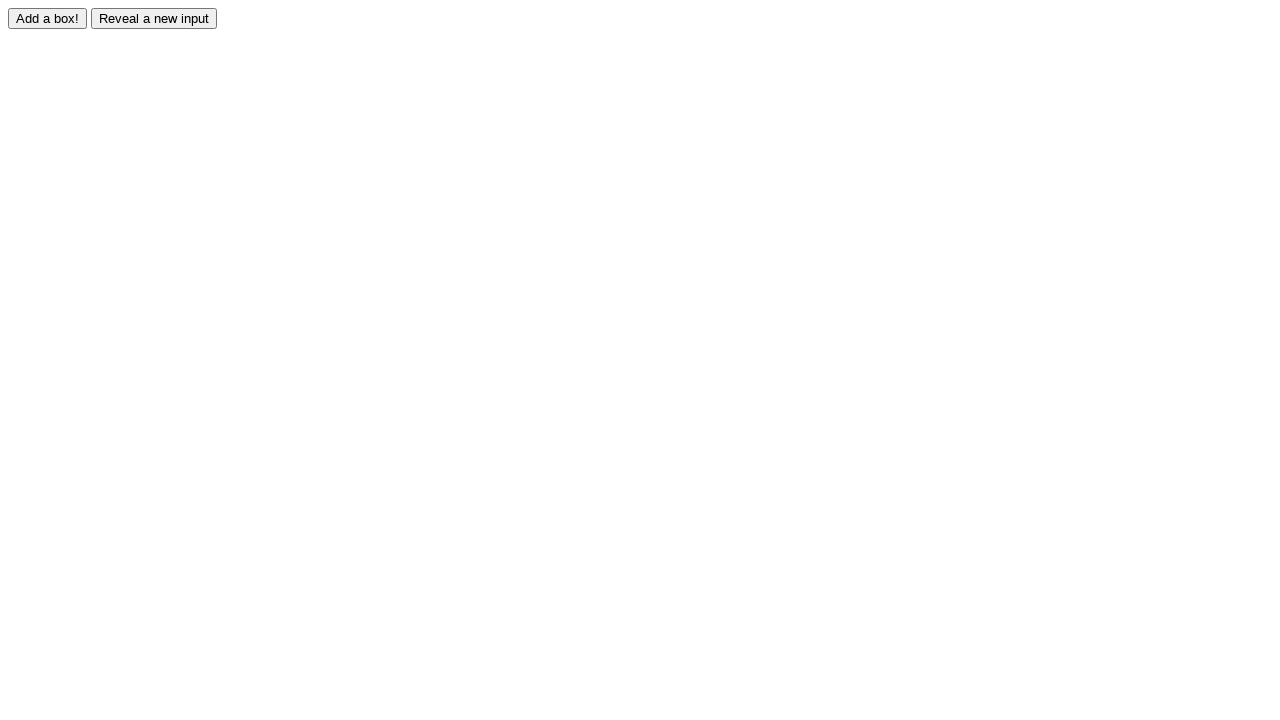

Clicked the adder button to dynamically add an element at (48, 18) on #adder
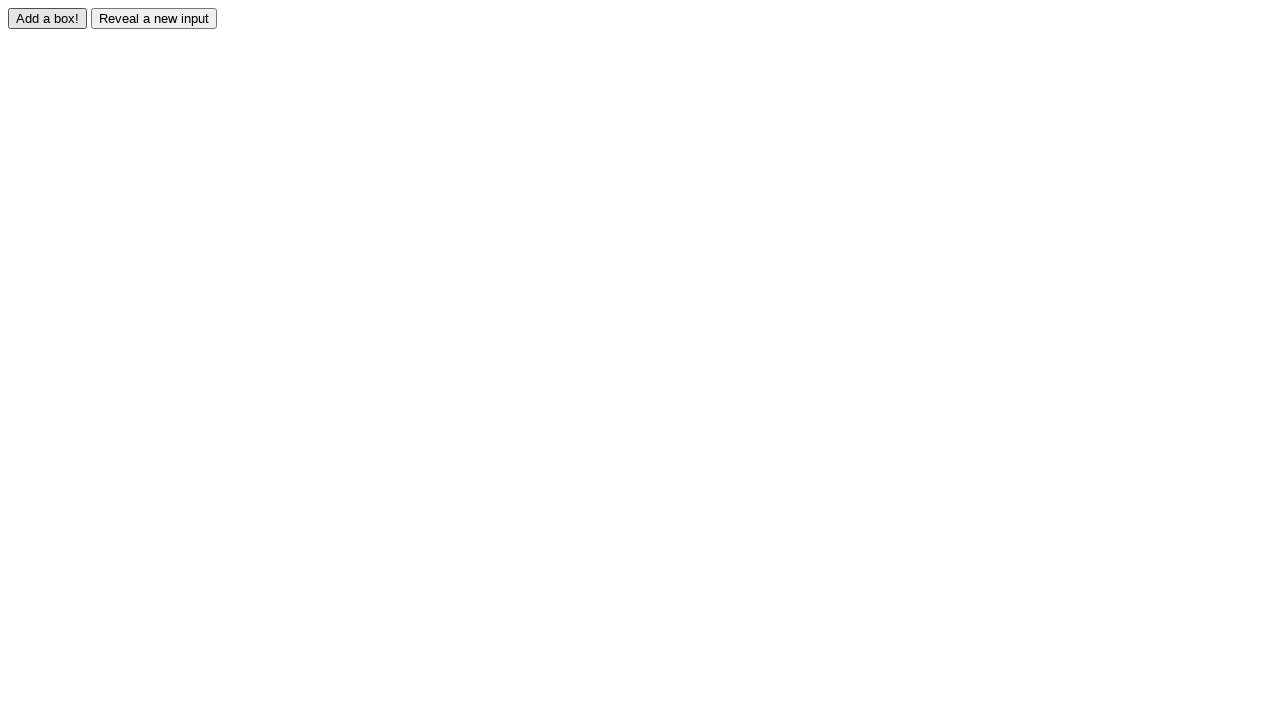

Waited for dynamically added box element with id 'box0' to appear
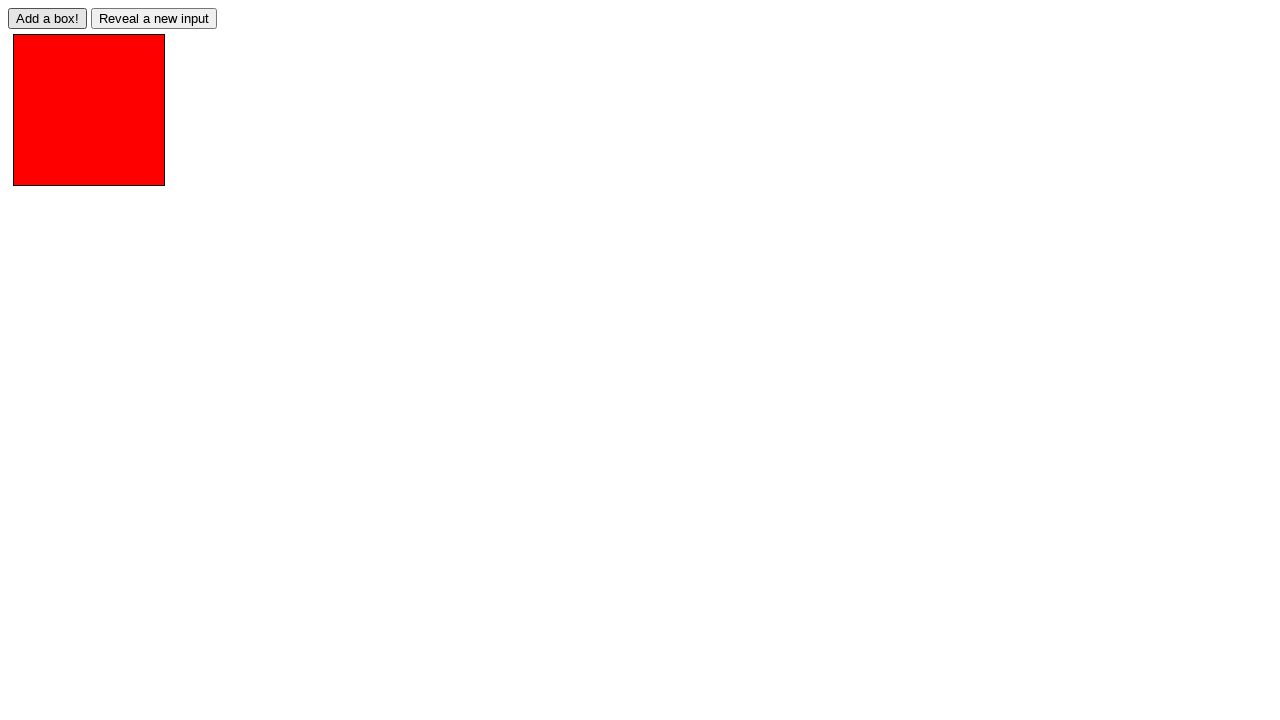

Verified the red box element exists on the page
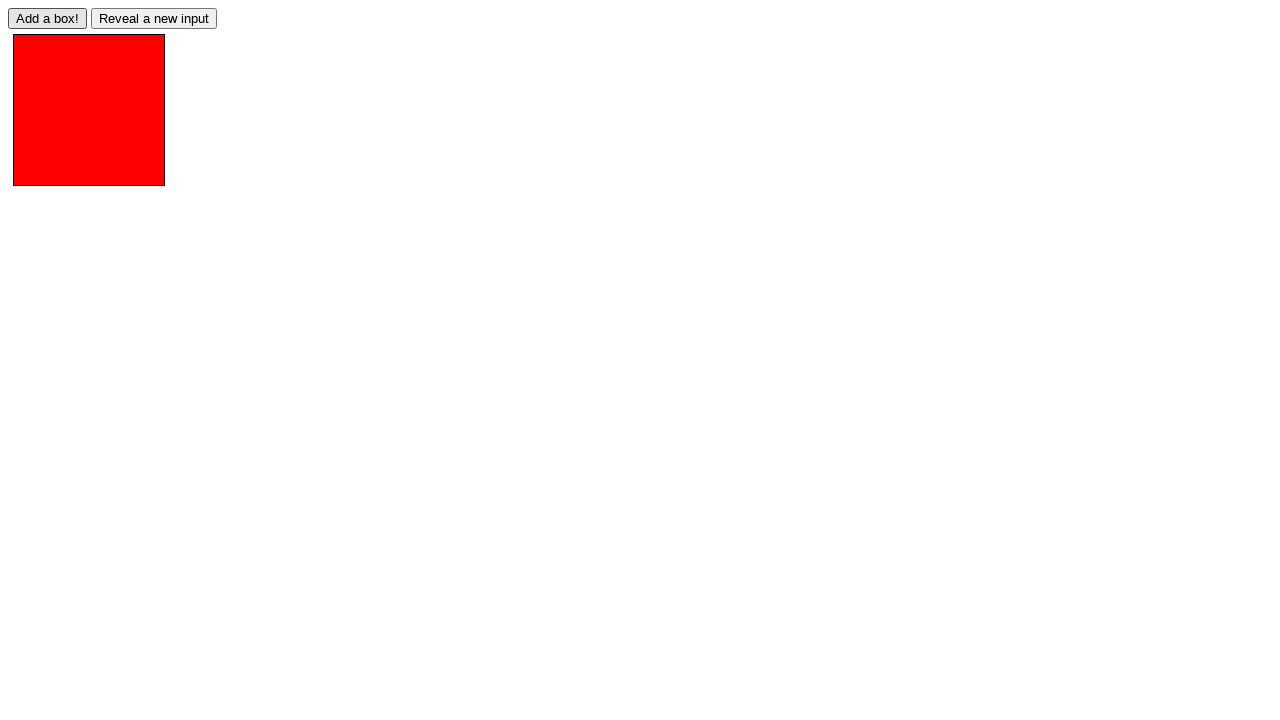

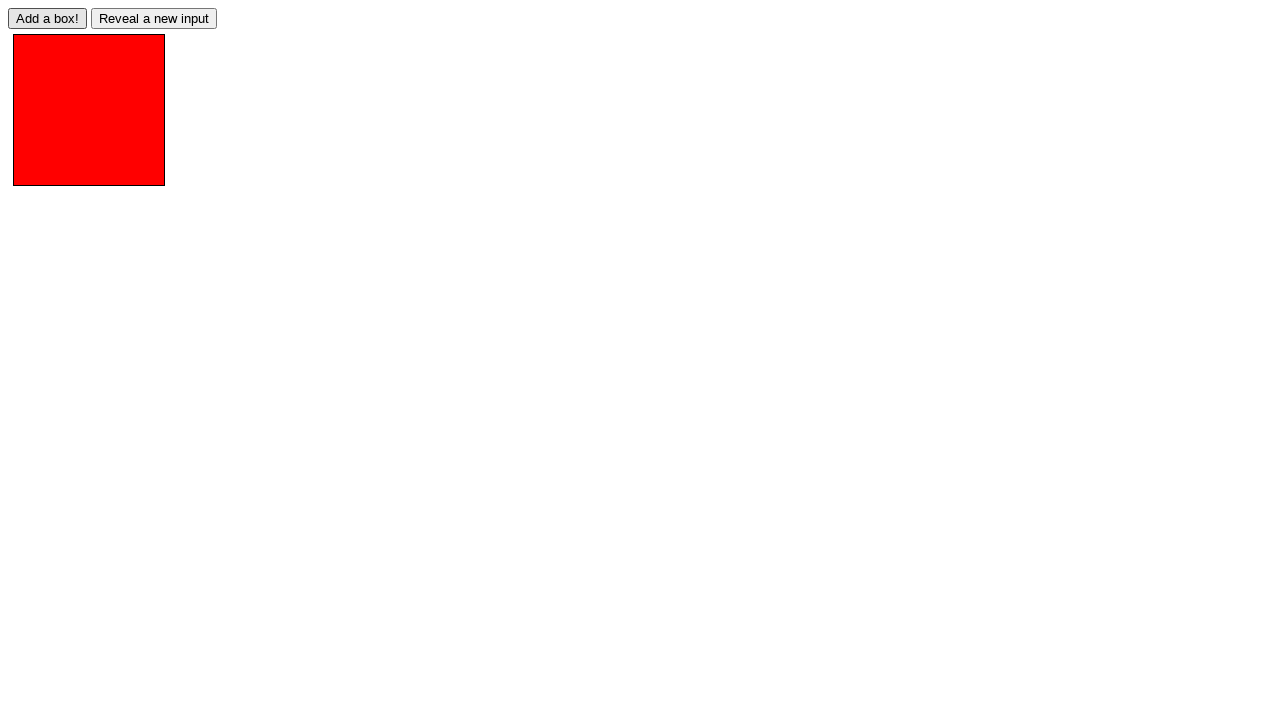